Verifies form elements and their attributes across multiple pages of a cinema favorites survey, including header text, placeholder text, button values, and page content

Starting URL: https://lm.skillbox.cc/qa_tester/module07/practice3/

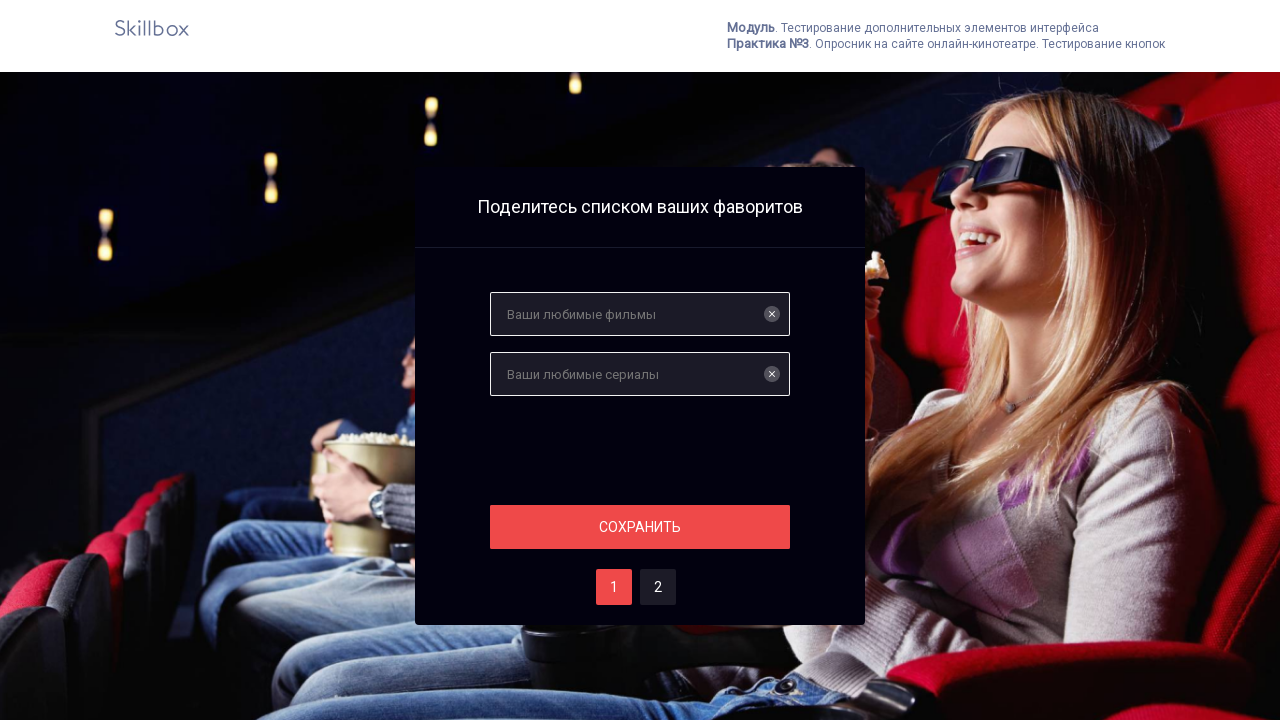

Waited for header content to be visible
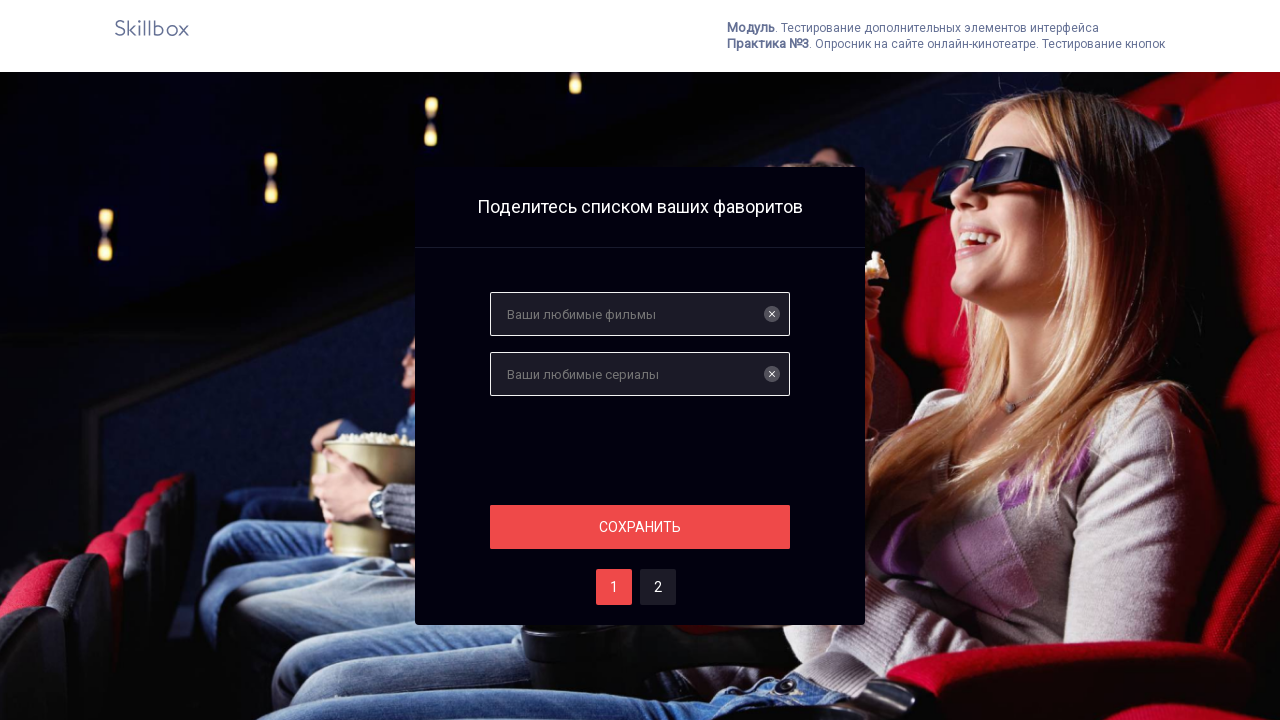

Waited for films form field to be visible
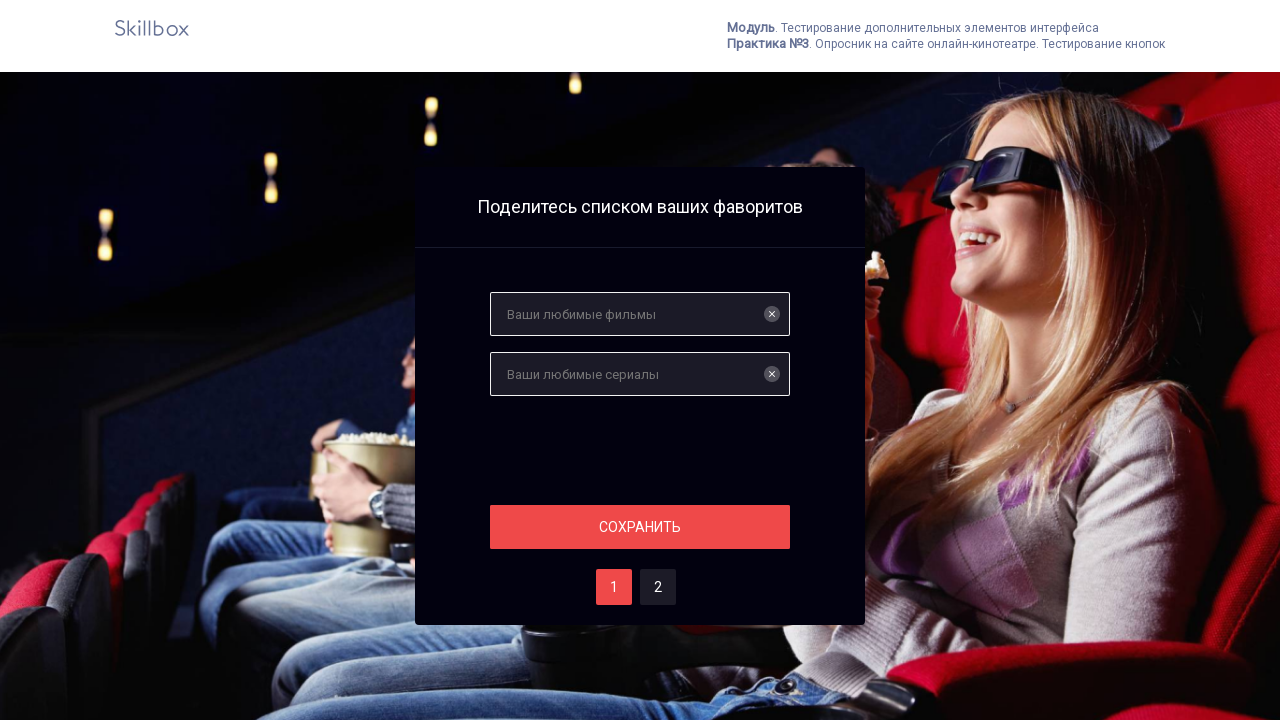

Waited for serials form field to be visible
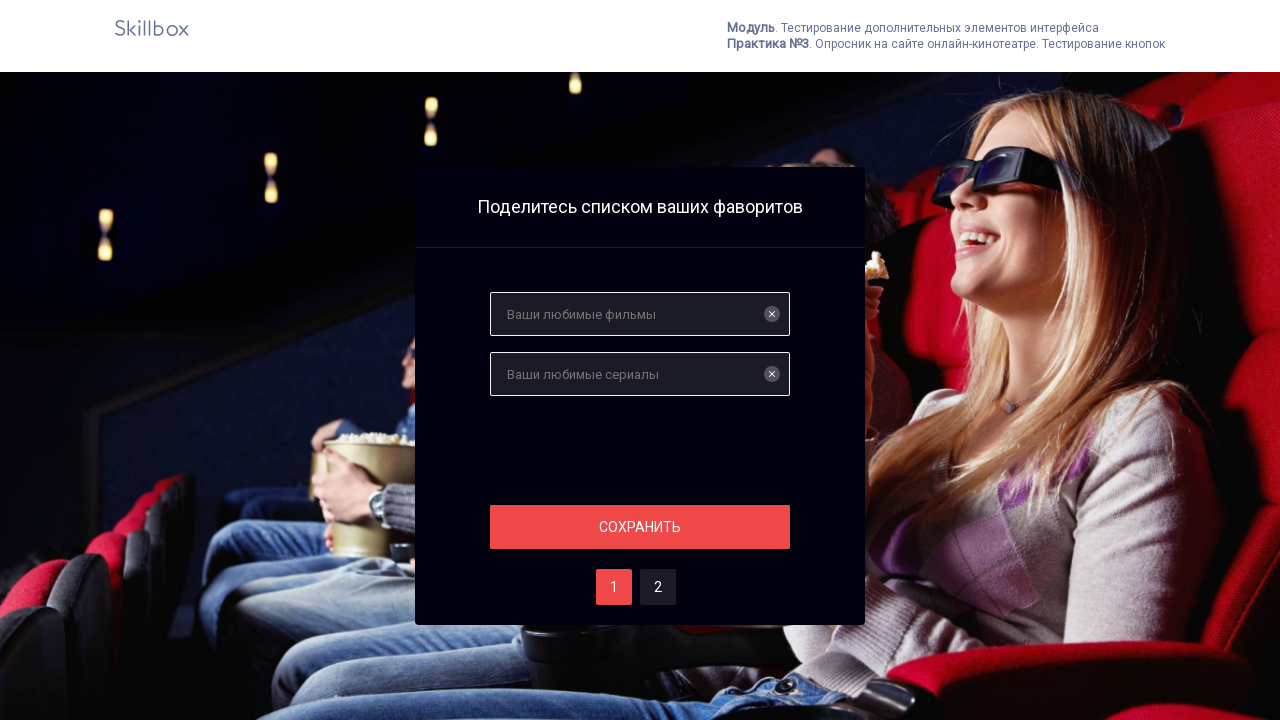

Waited for save button to be visible
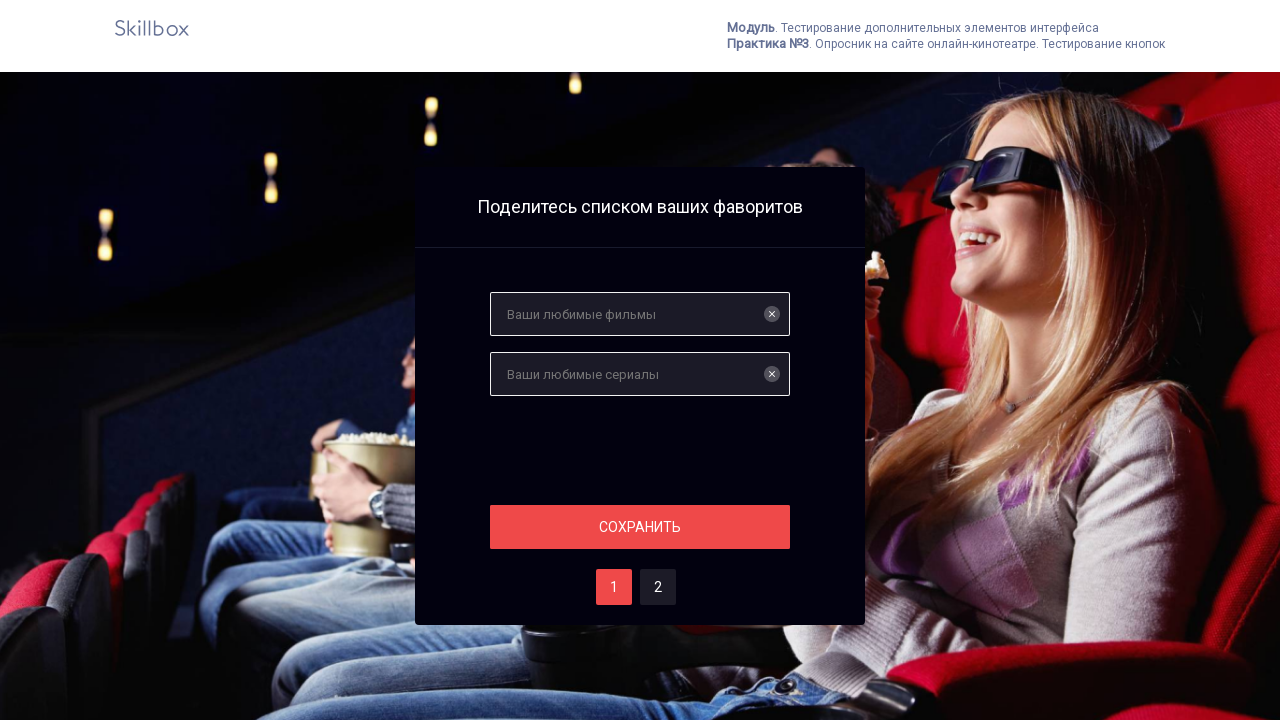

Waited for page navigation button 'one' to be visible
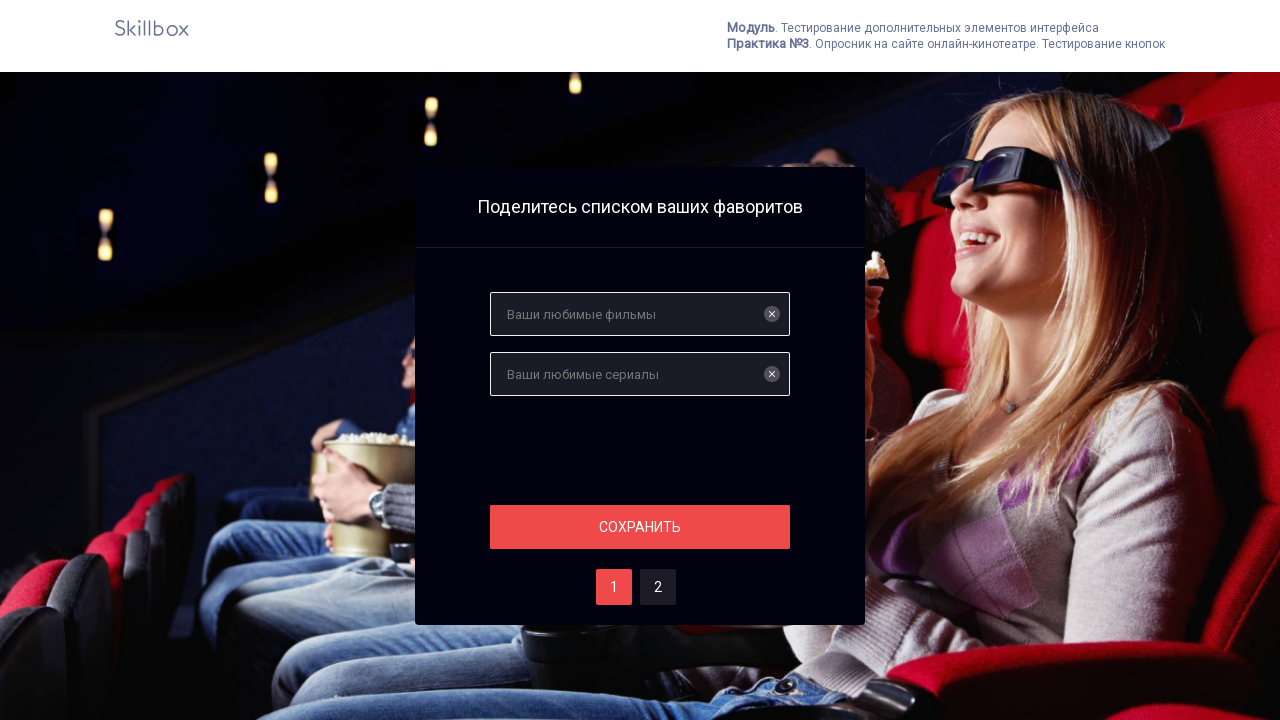

Waited for page navigation button 'two' to be visible
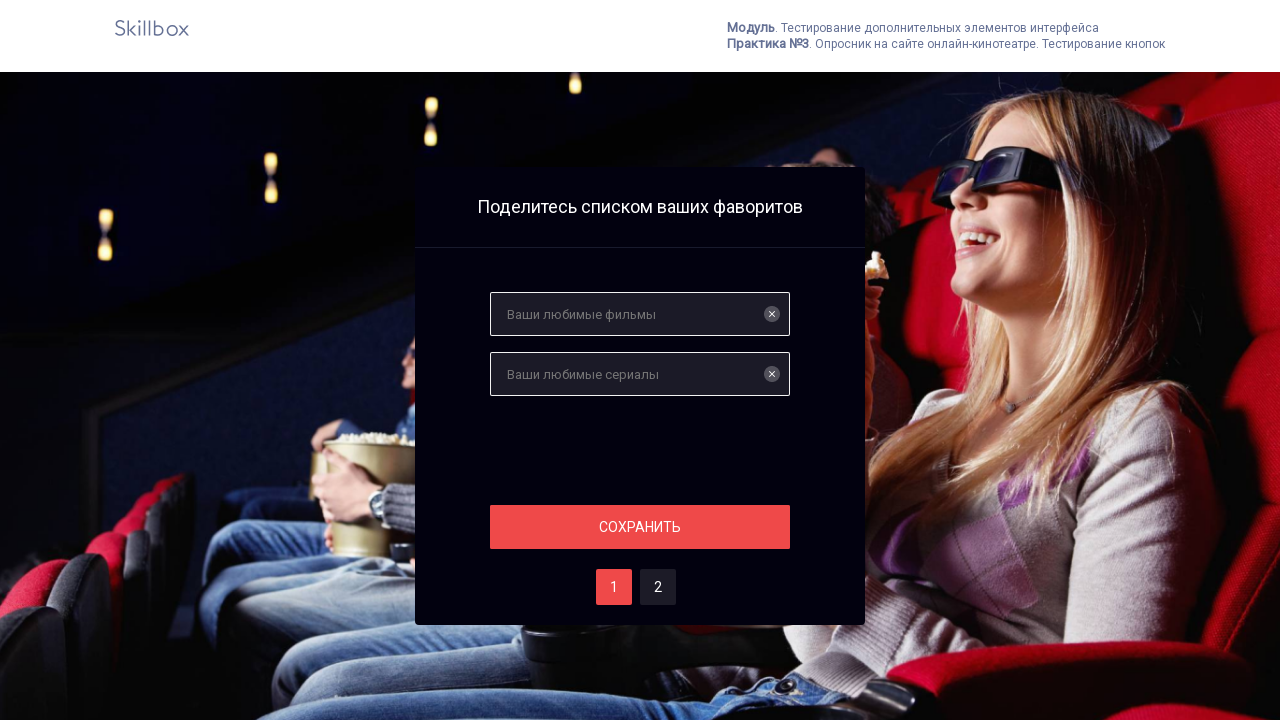

Clicked page navigation button 'two' to navigate to second page at (658, 587) on #two
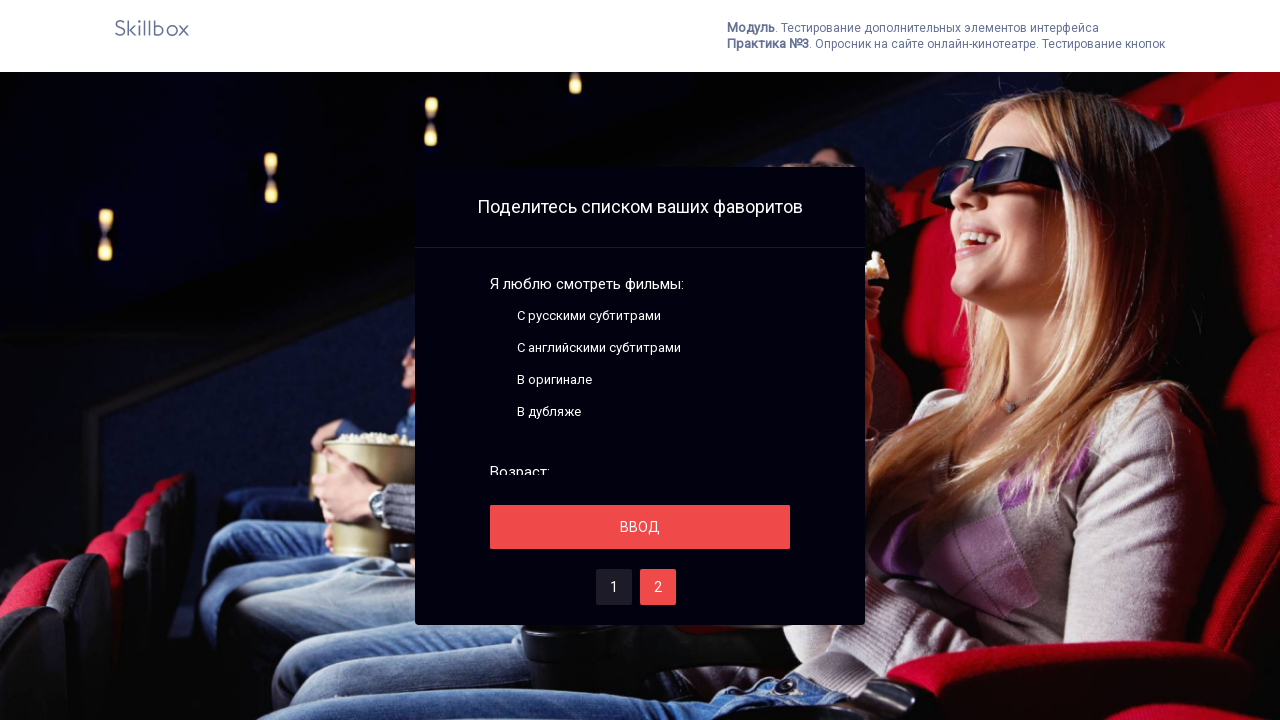

Waited for second page module header to be visible
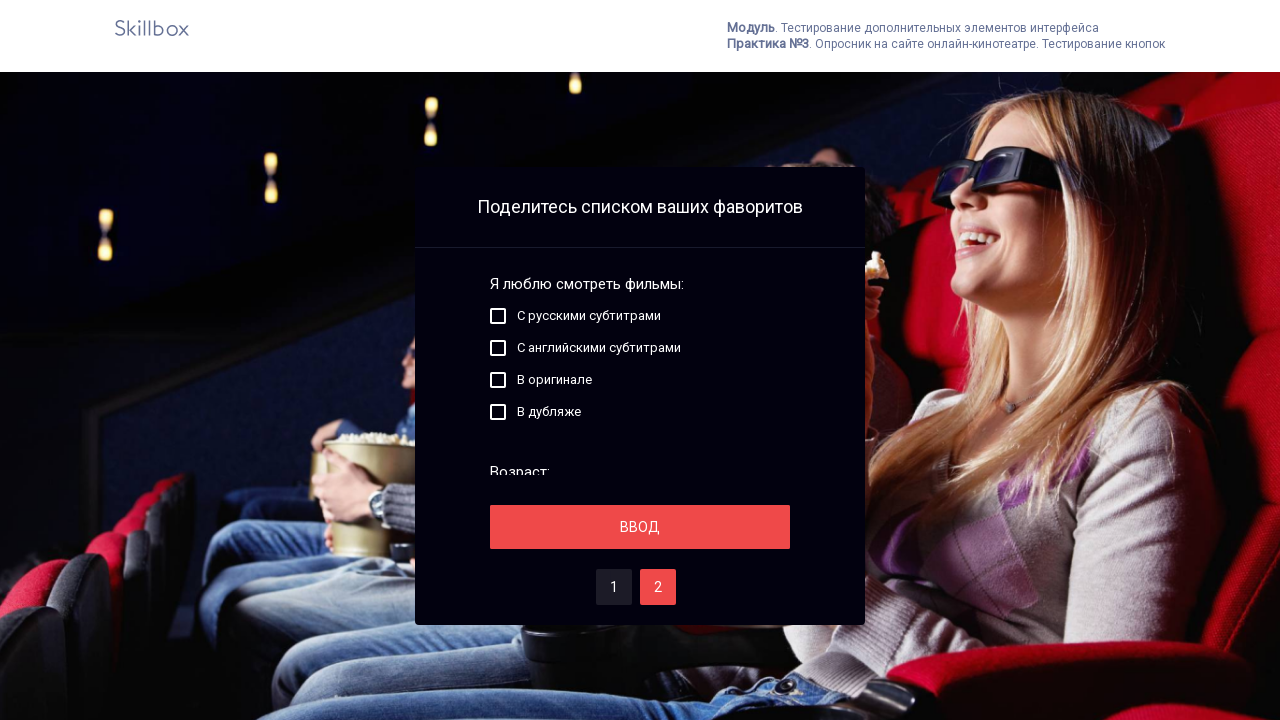

Waited for second page content to be visible
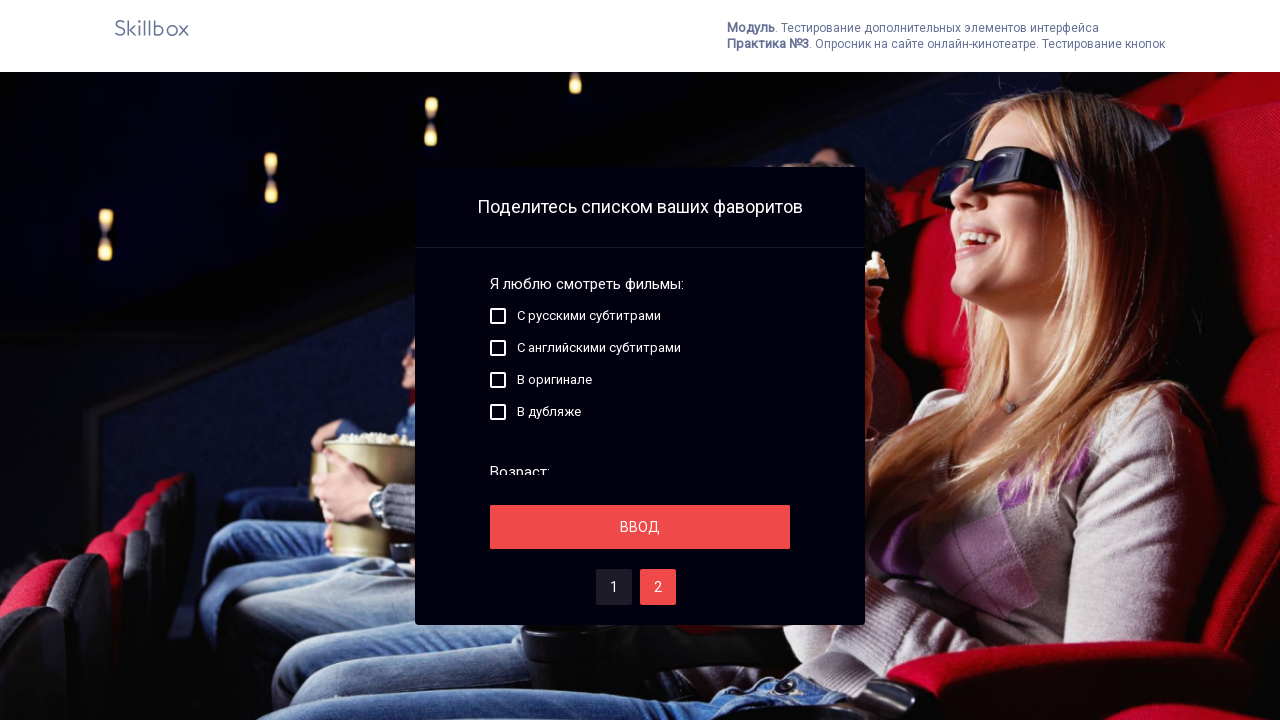

Clicked save button to submit form at (640, 527) on #save
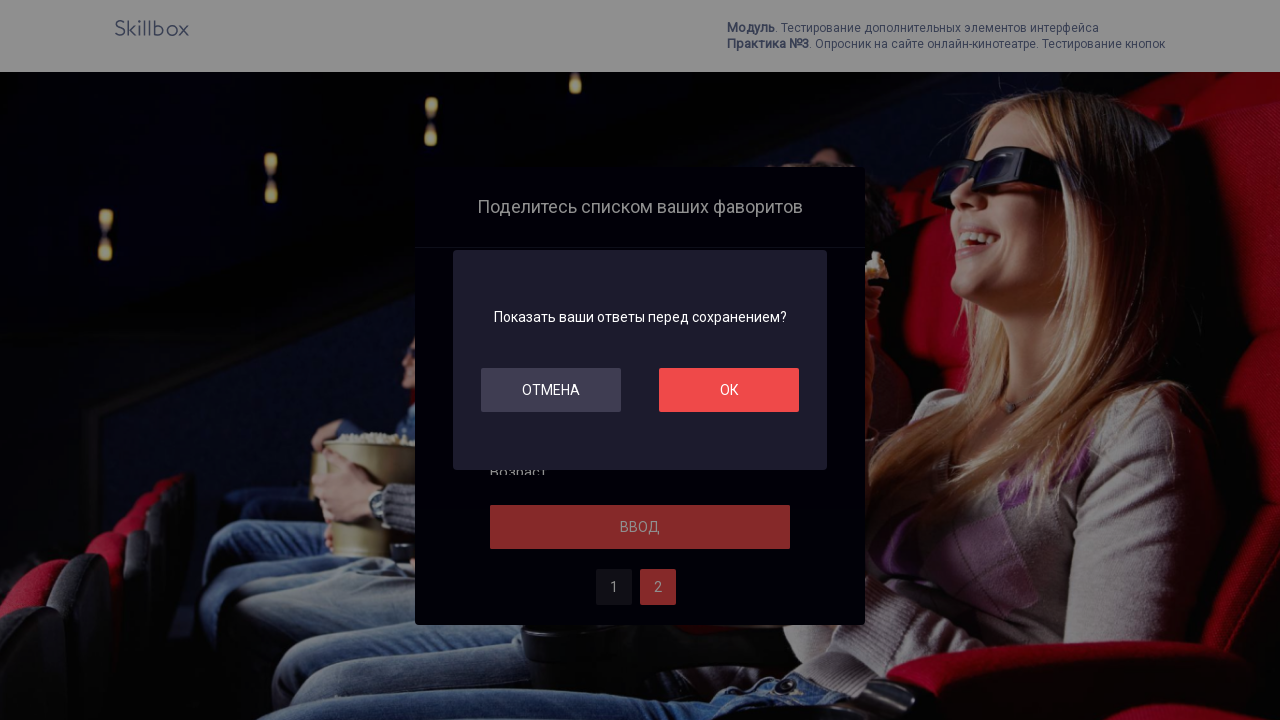

Waited for confirmation popup to appear
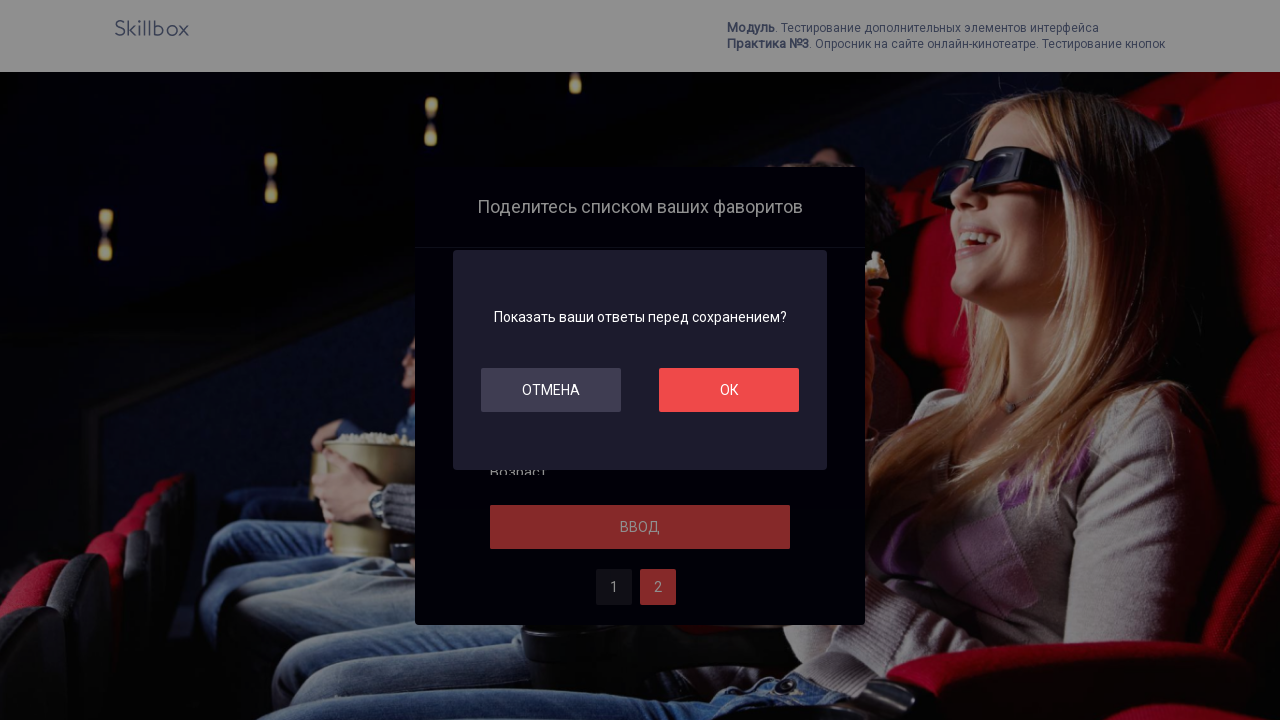

Waited for OK button in popup to be visible
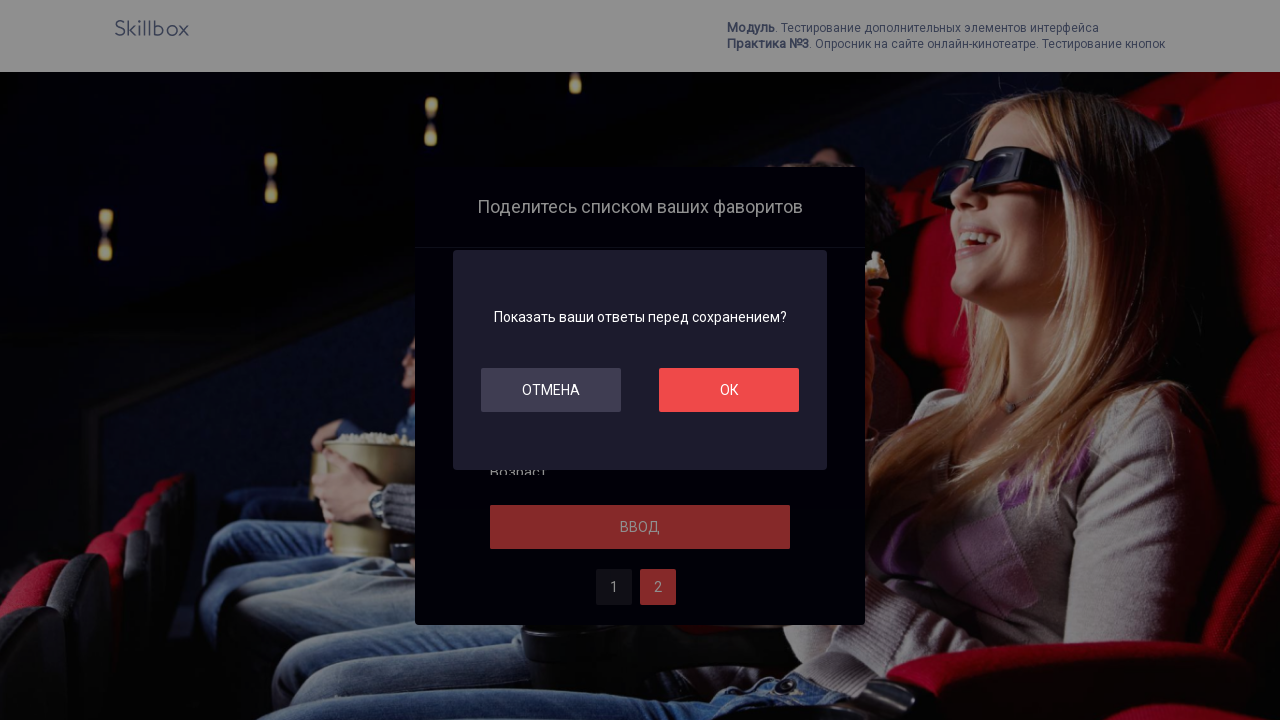

Waited for NO button in popup to be visible
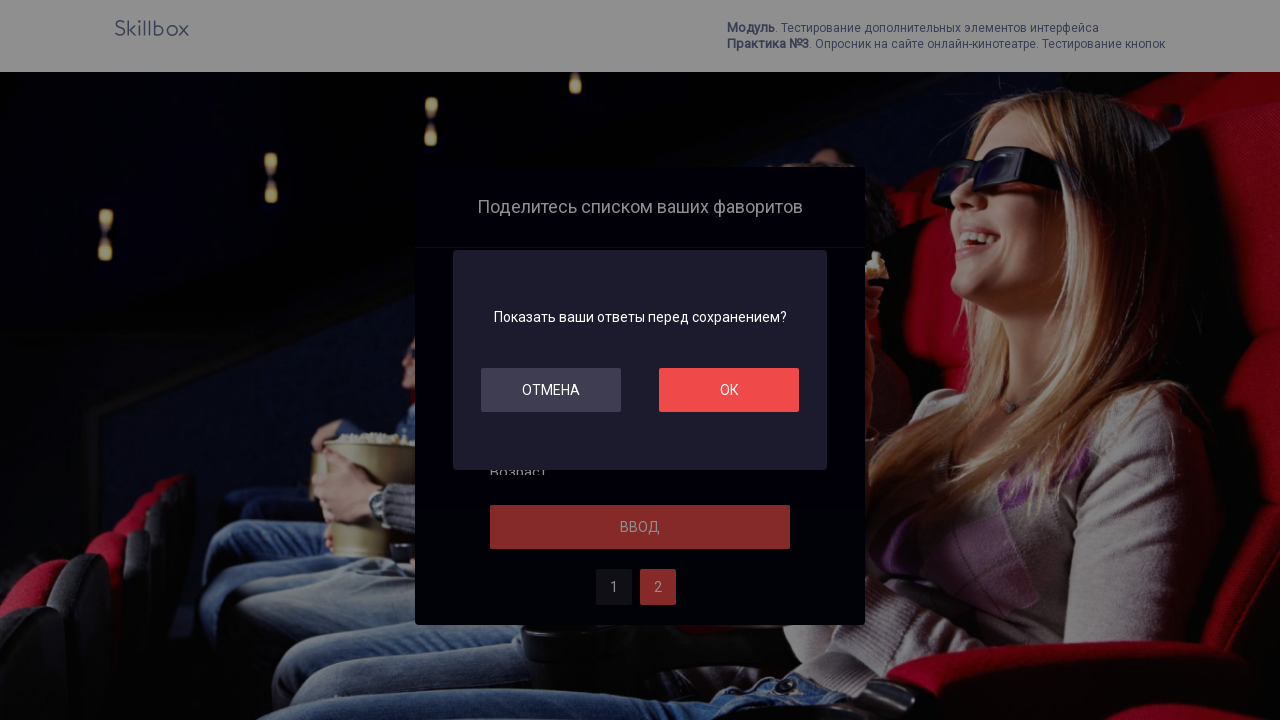

Clicked OK button to confirm and proceed to results at (729, 390) on #ok
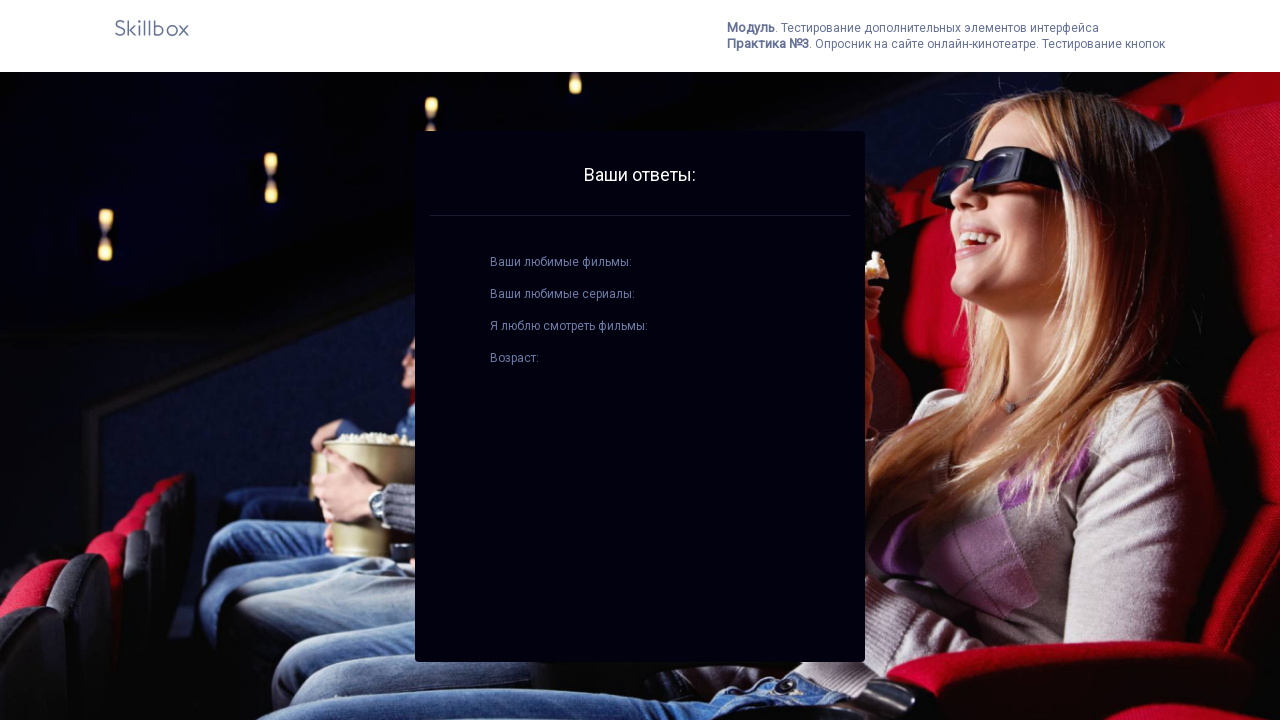

Waited for finish section with survey results to be displayed
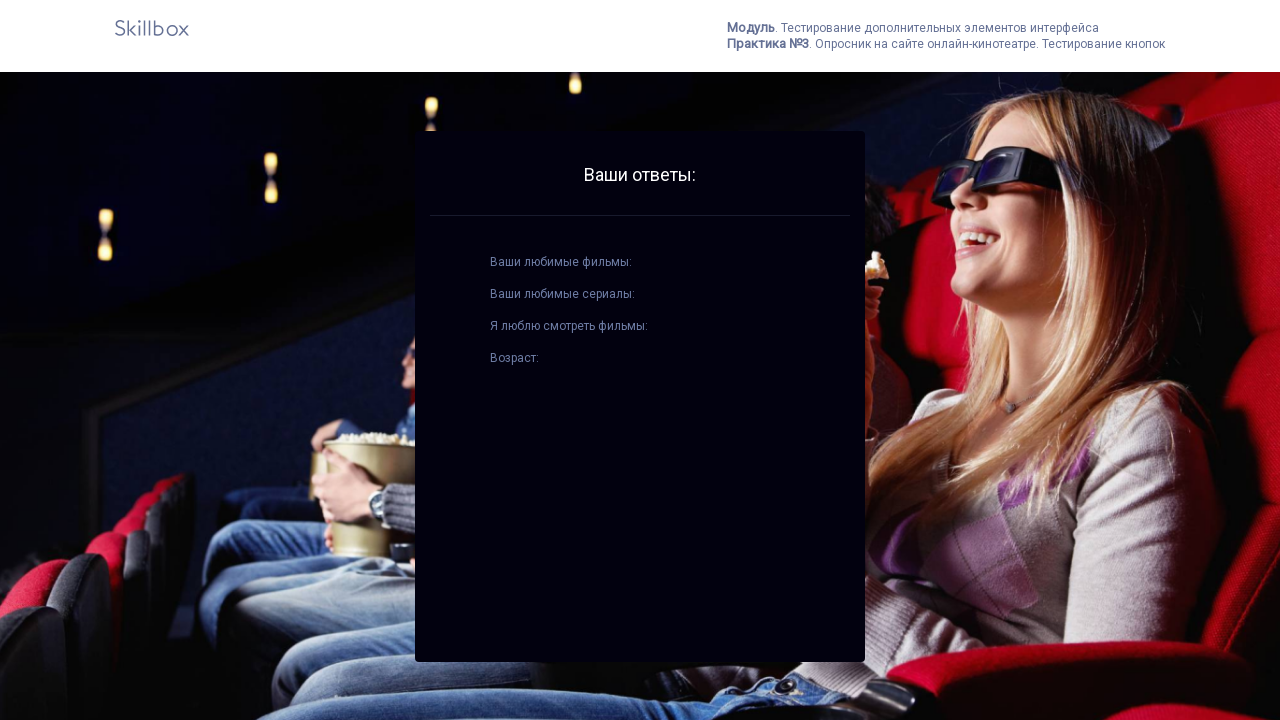

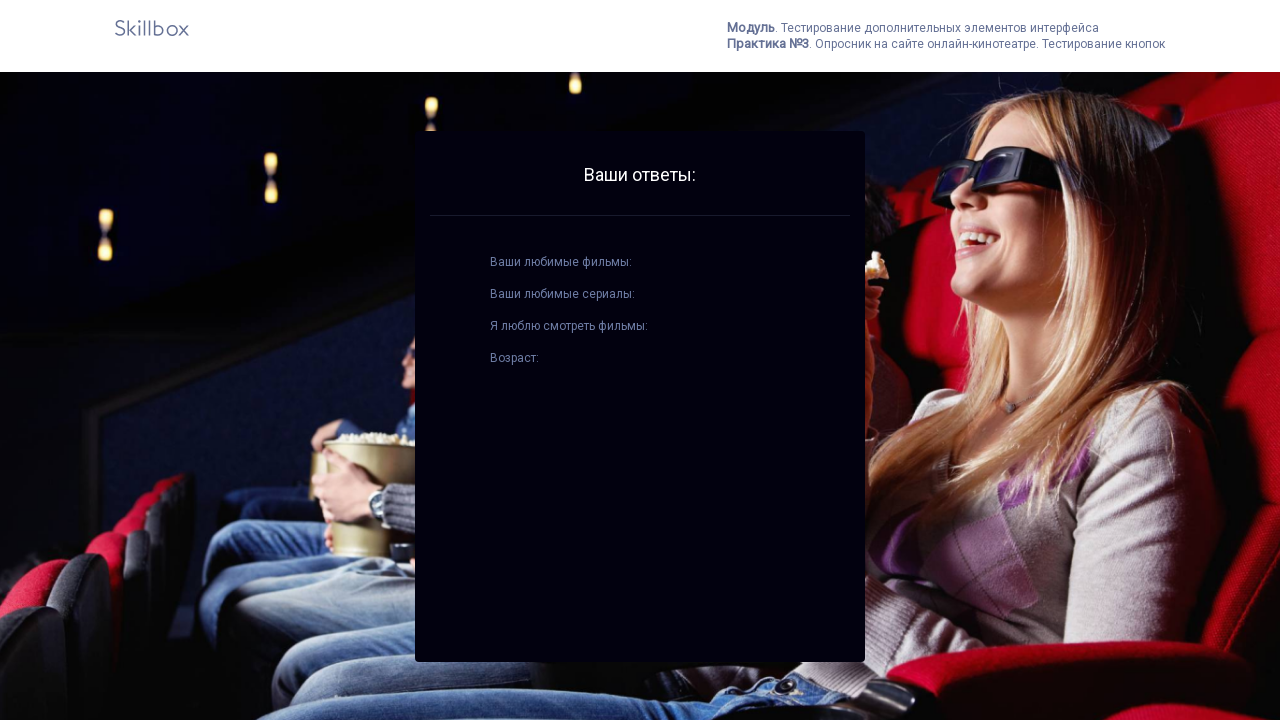